Fills out a practice form on Rahul Shetty Academy including name, email, password fields, checkbox, gender dropdown selection, radio button, date picker, and form submission.

Starting URL: https://rahulshettyacademy.com/angularpractice/

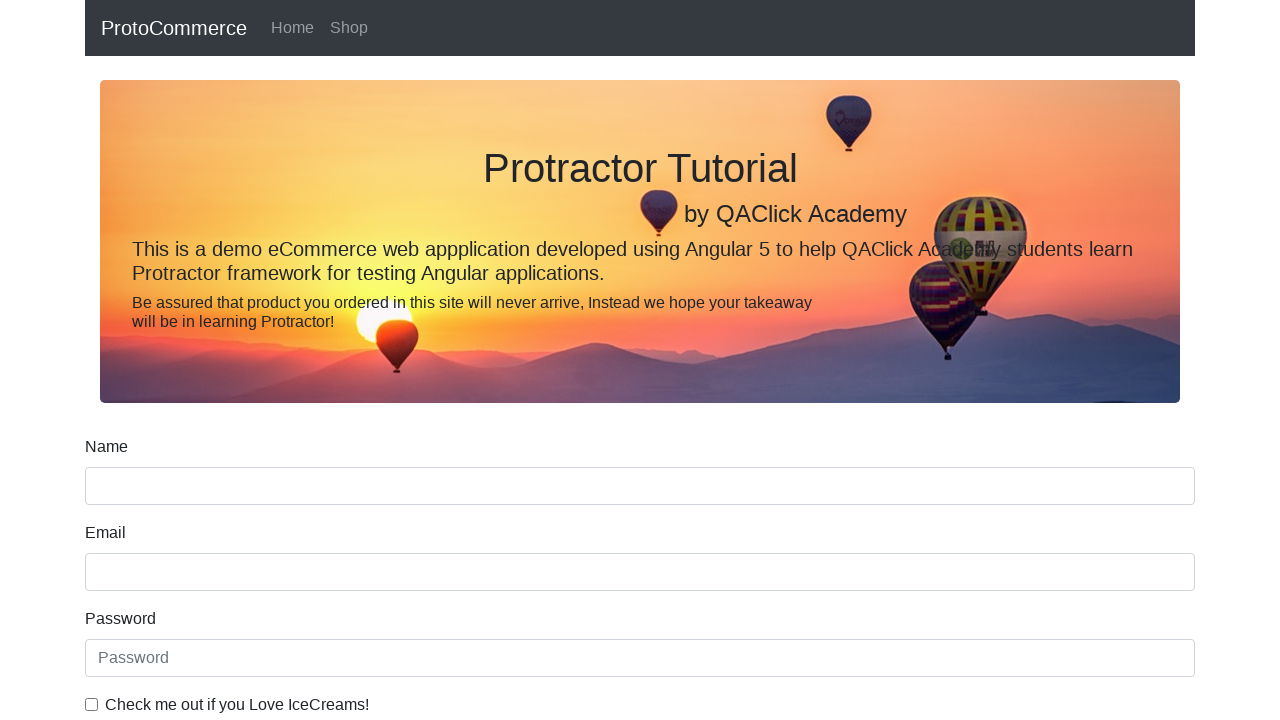

Filled name field with 'Shyamsundar' on input[name='name']
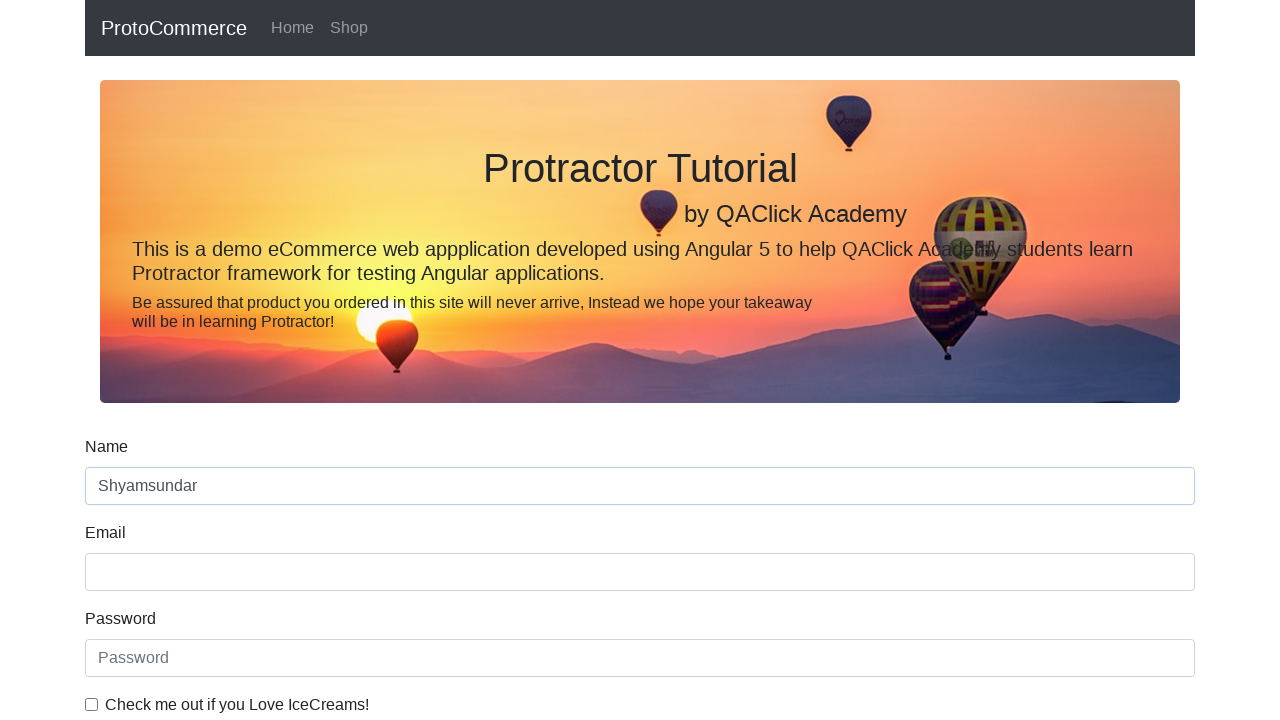

Filled email field with 'shyam85509@gmail.com' on input[name='email']
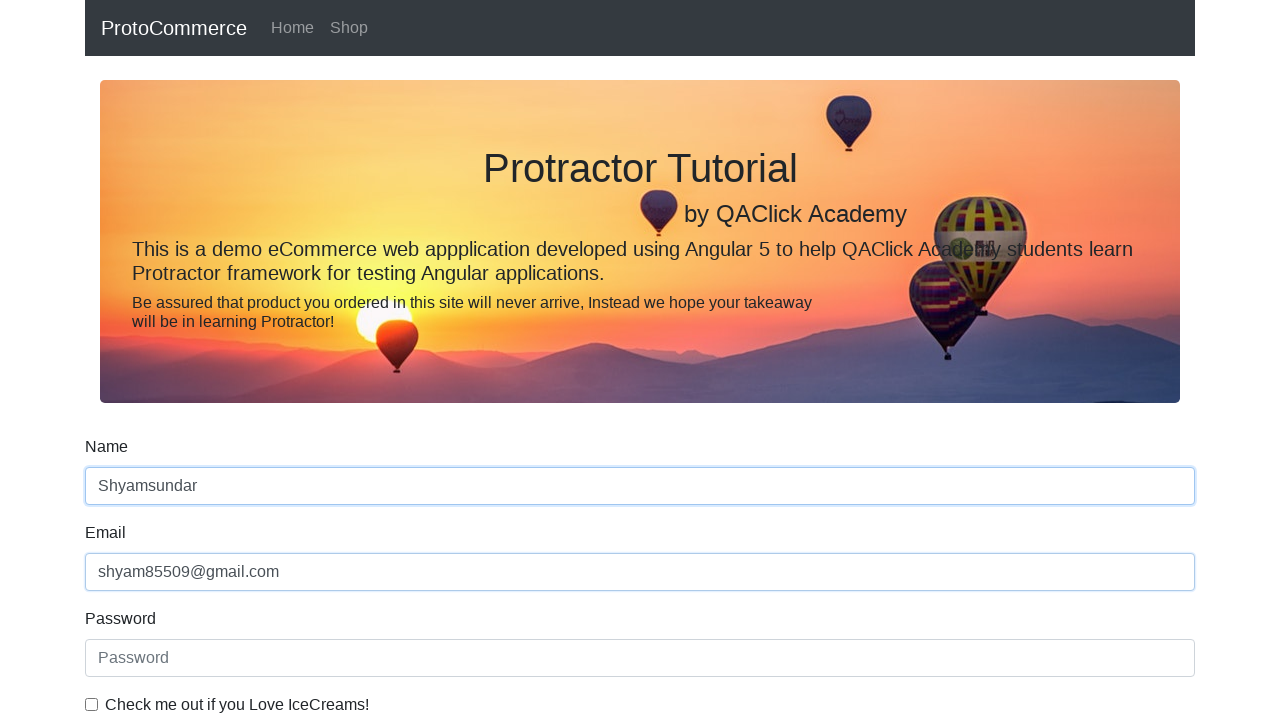

Filled password field with secure password on input[type='password']
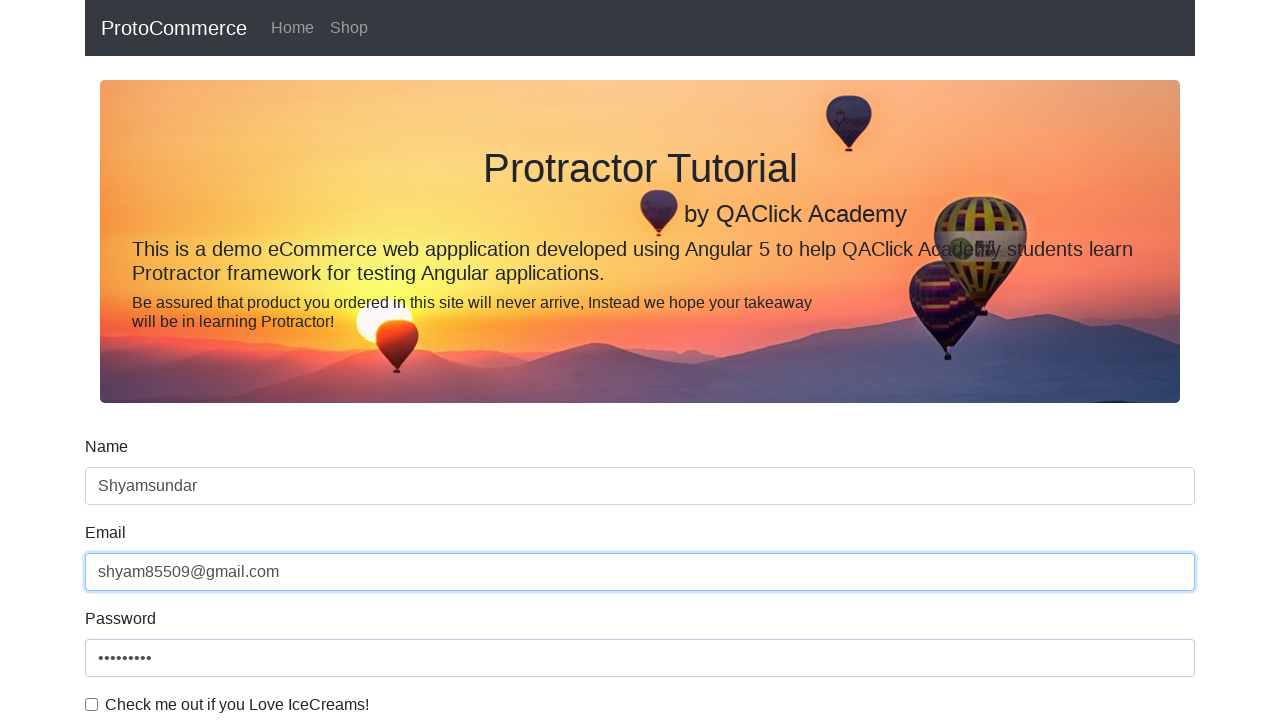

Clicked checkbox to accept terms and conditions at (237, 705) on label[for='exampleCheck1']
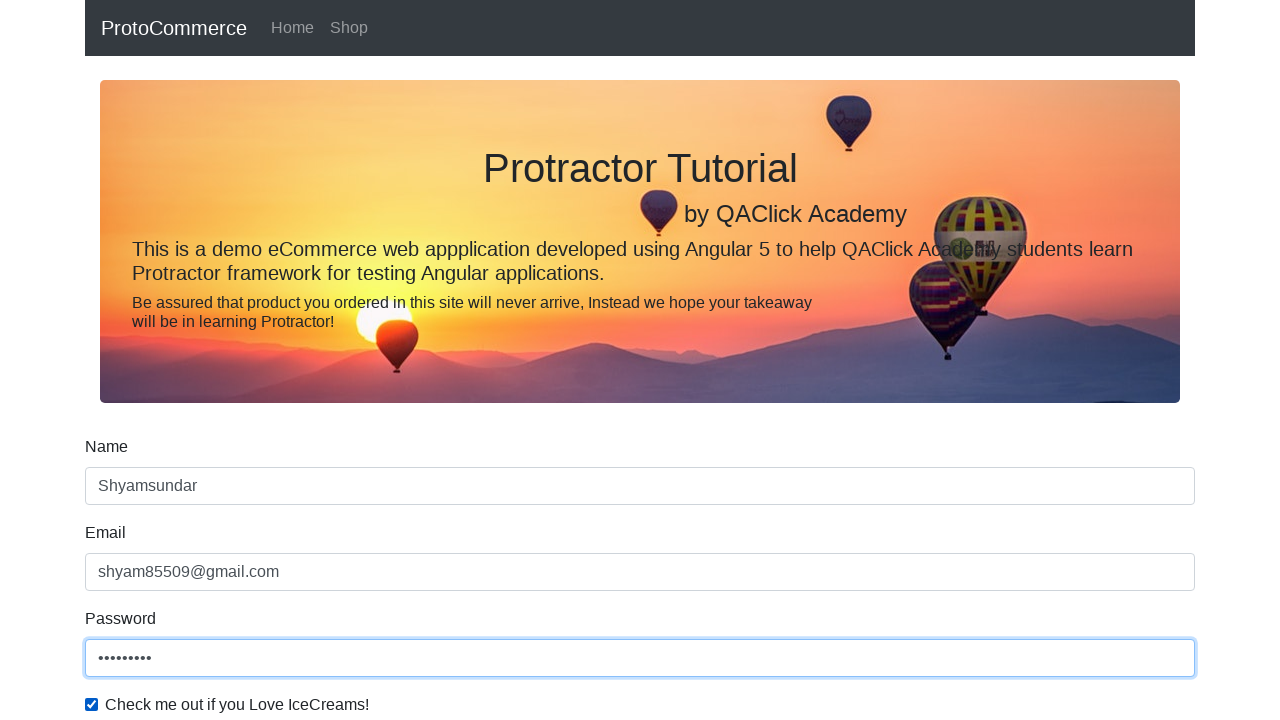

Selected 'Female' from gender dropdown on select#exampleFormControlSelect1
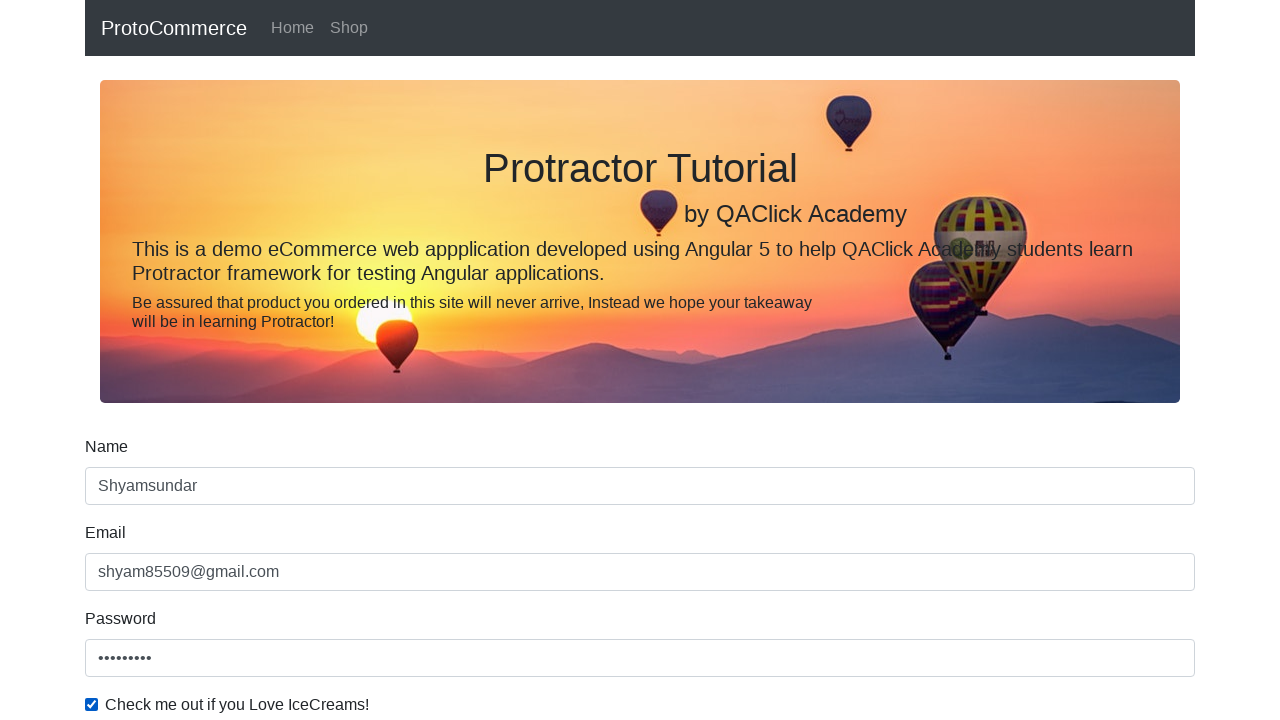

Selected option2 radio button at (326, 360) on input[value='option2']
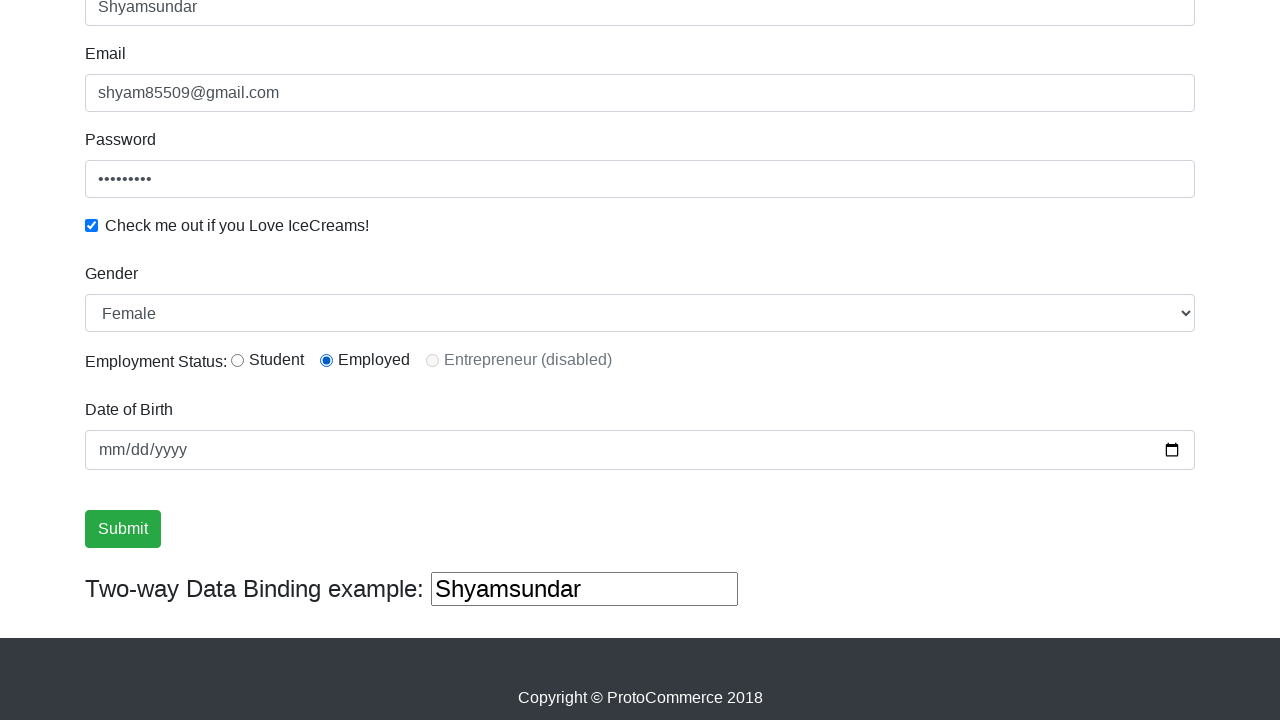

Filled date field with '1991-11-16' on input[type='date']
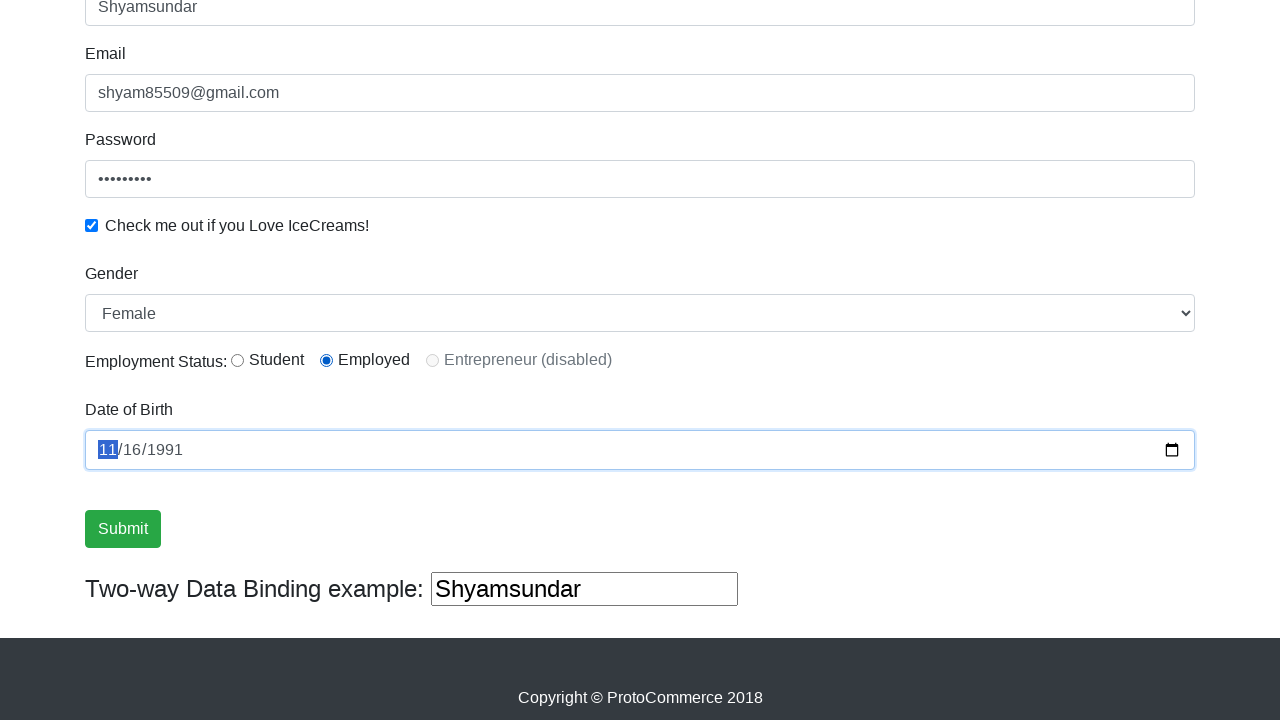

Clicked submit button to submit the form at (123, 529) on input.btn.btn-success
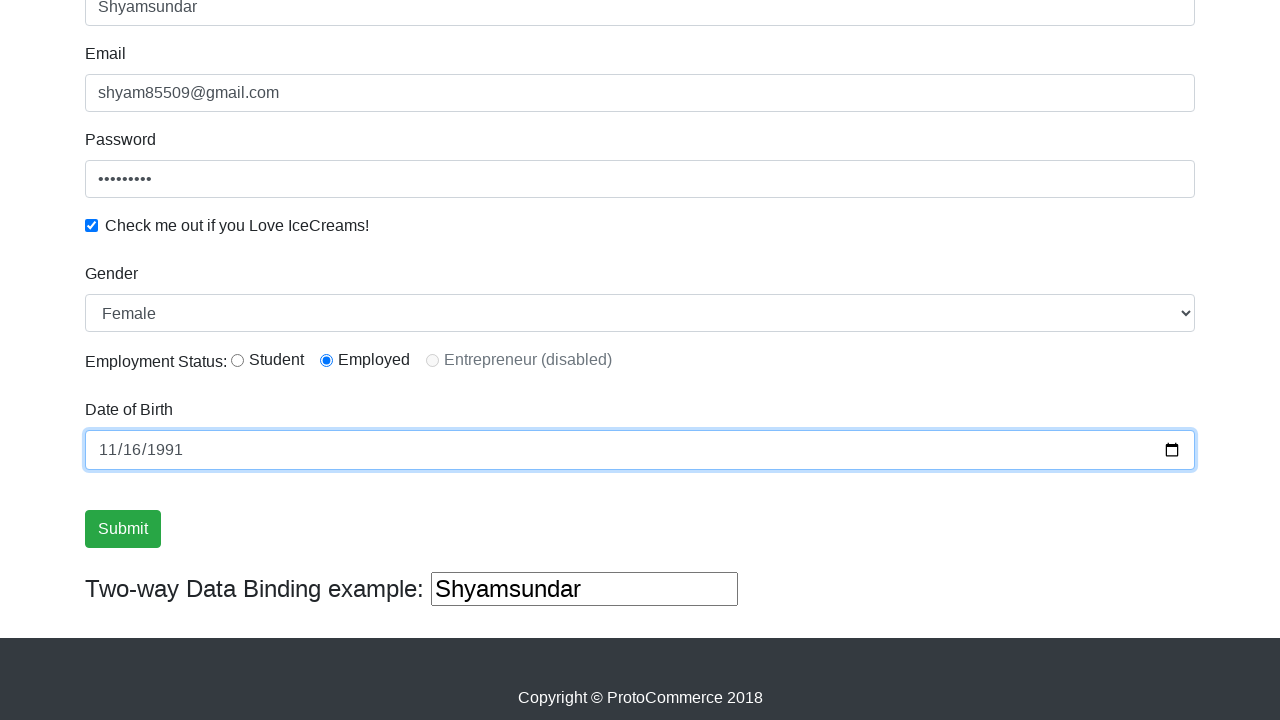

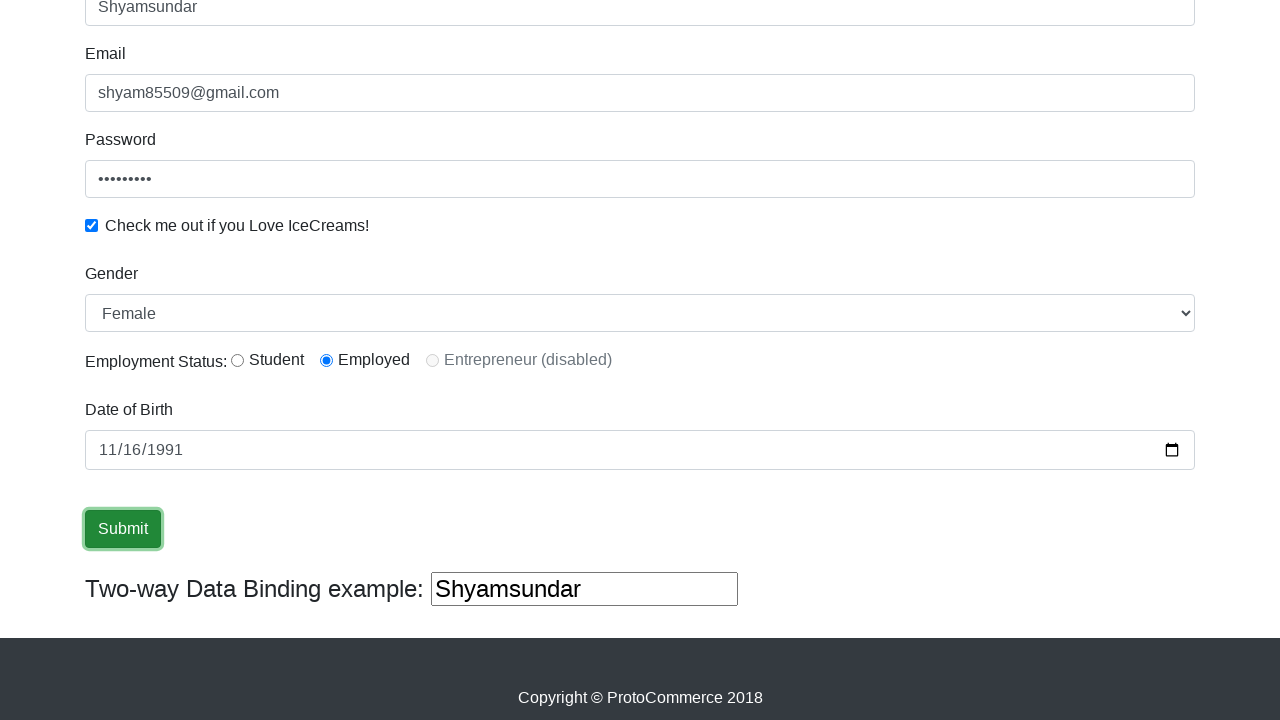